Tests signup validation with empty username and password fields

Starting URL: https://www.demoblaze.com/

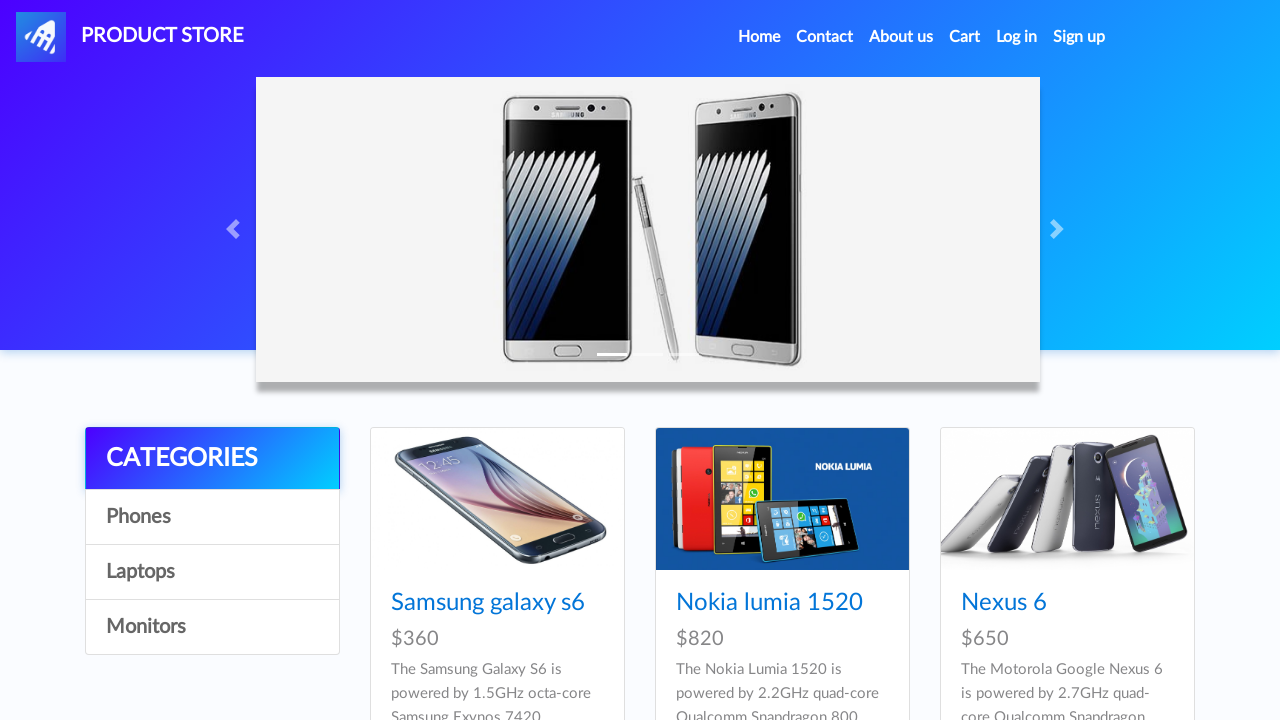

Clicked Sign up button to open signup modal at (1079, 37) on #signin2
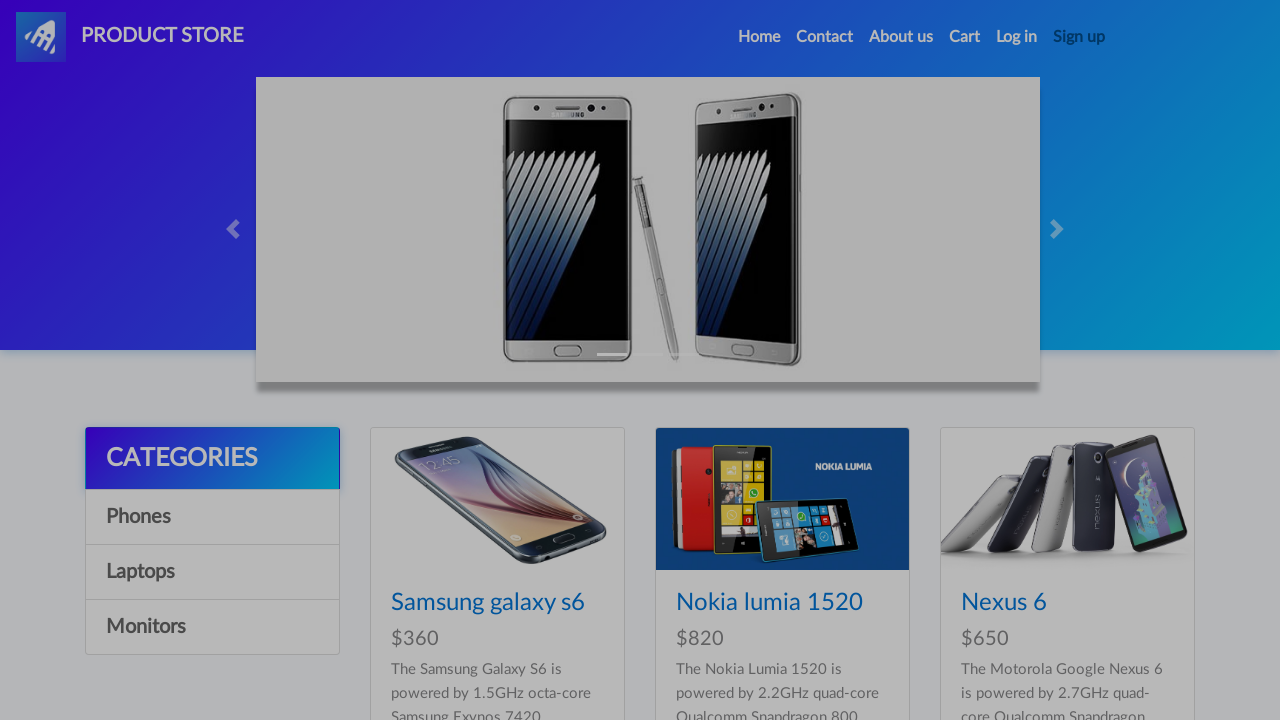

Waited for Sign up confirmation button to be visible
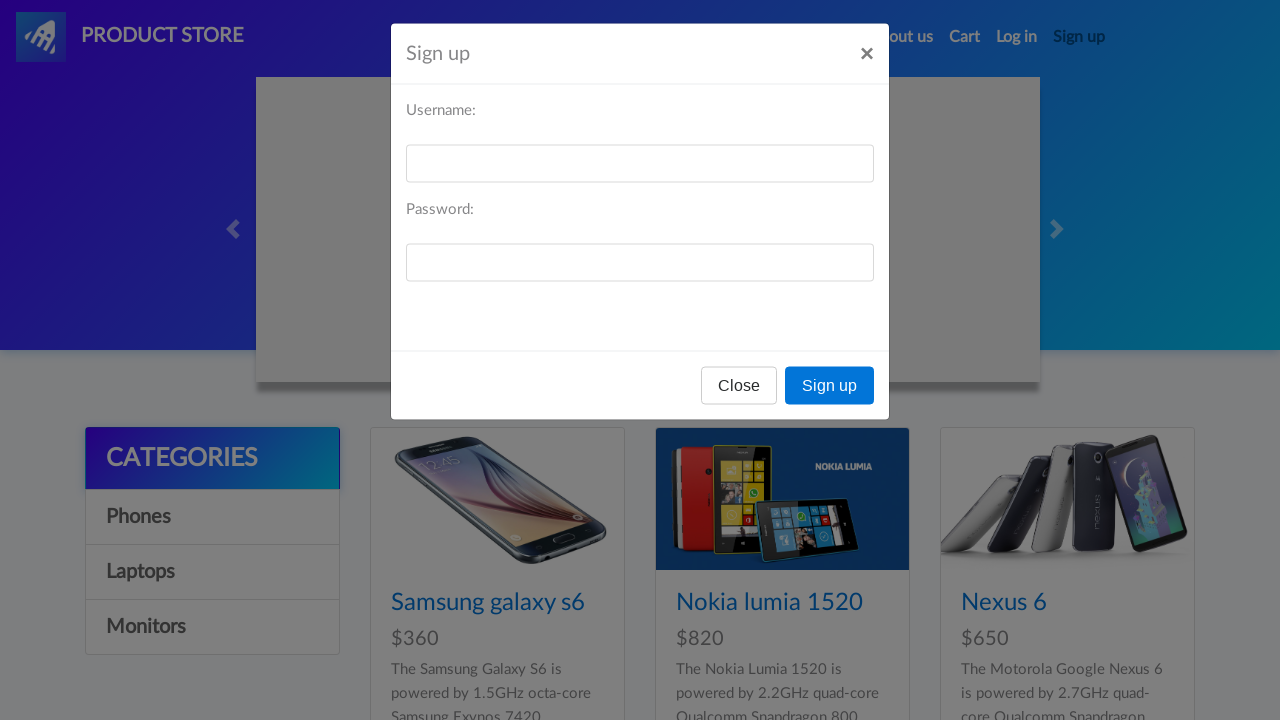

Clicked Sign up confirmation button with empty username and password fields at (830, 393) on xpath=//button[contains(text(),'Sign up')]
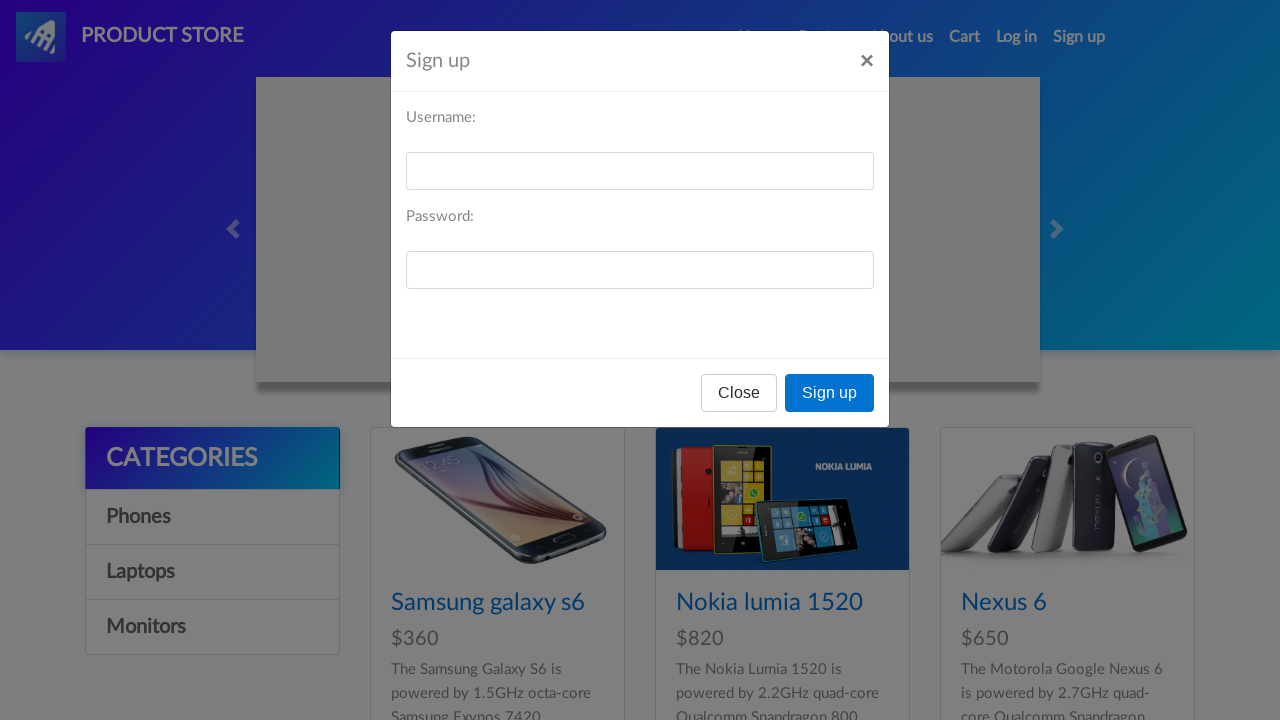

Set up dialog handler to accept validation alert
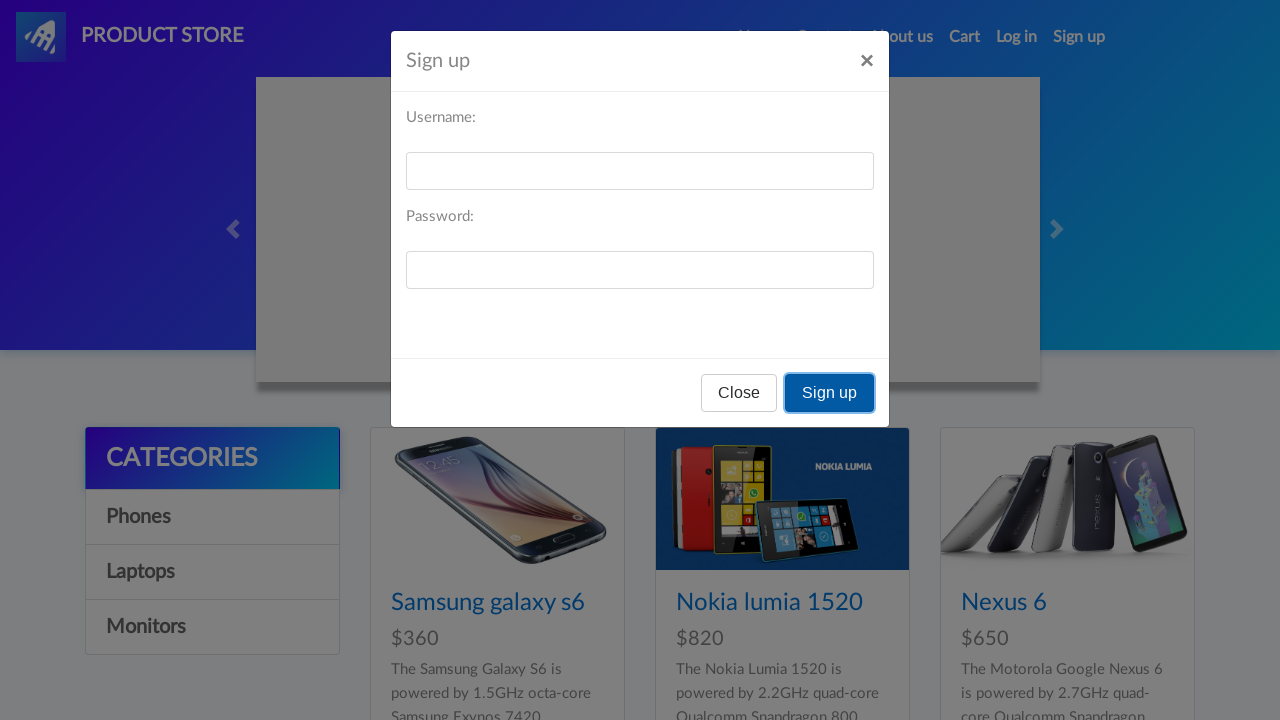

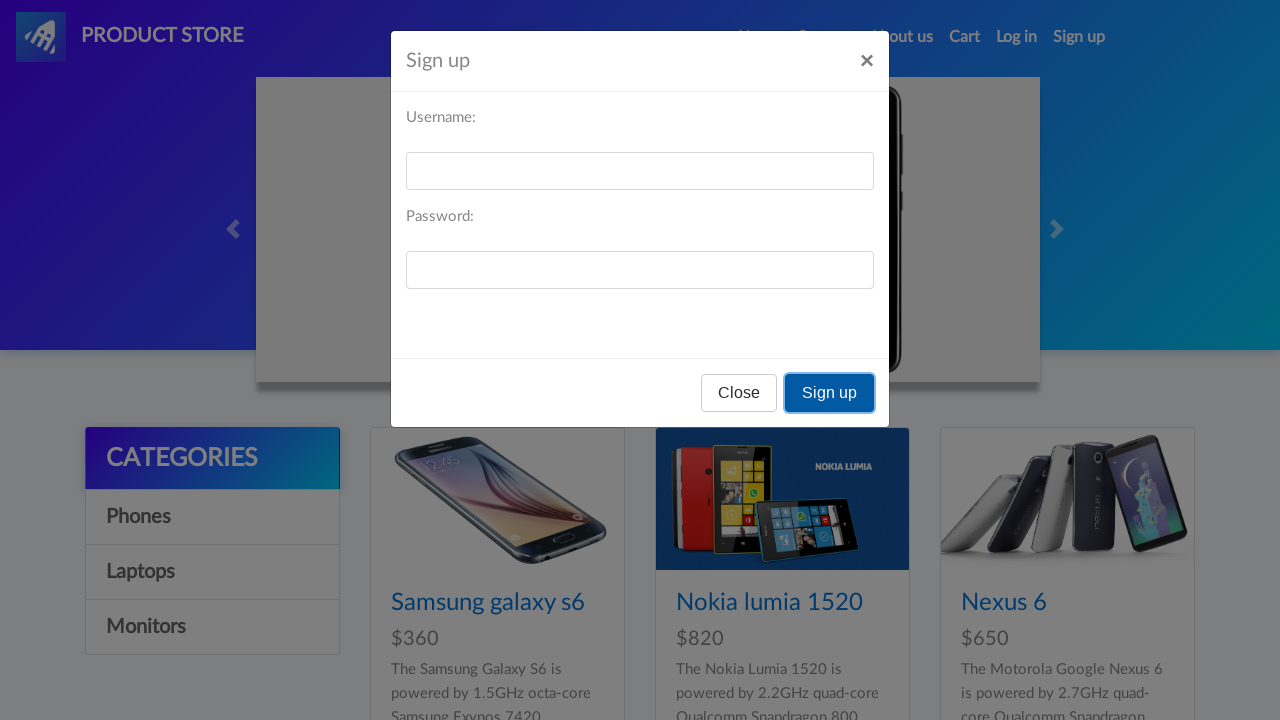